Tests clearing the complete state of all items by checking and then unchecking the toggle all

Starting URL: https://demo.playwright.dev/todomvc

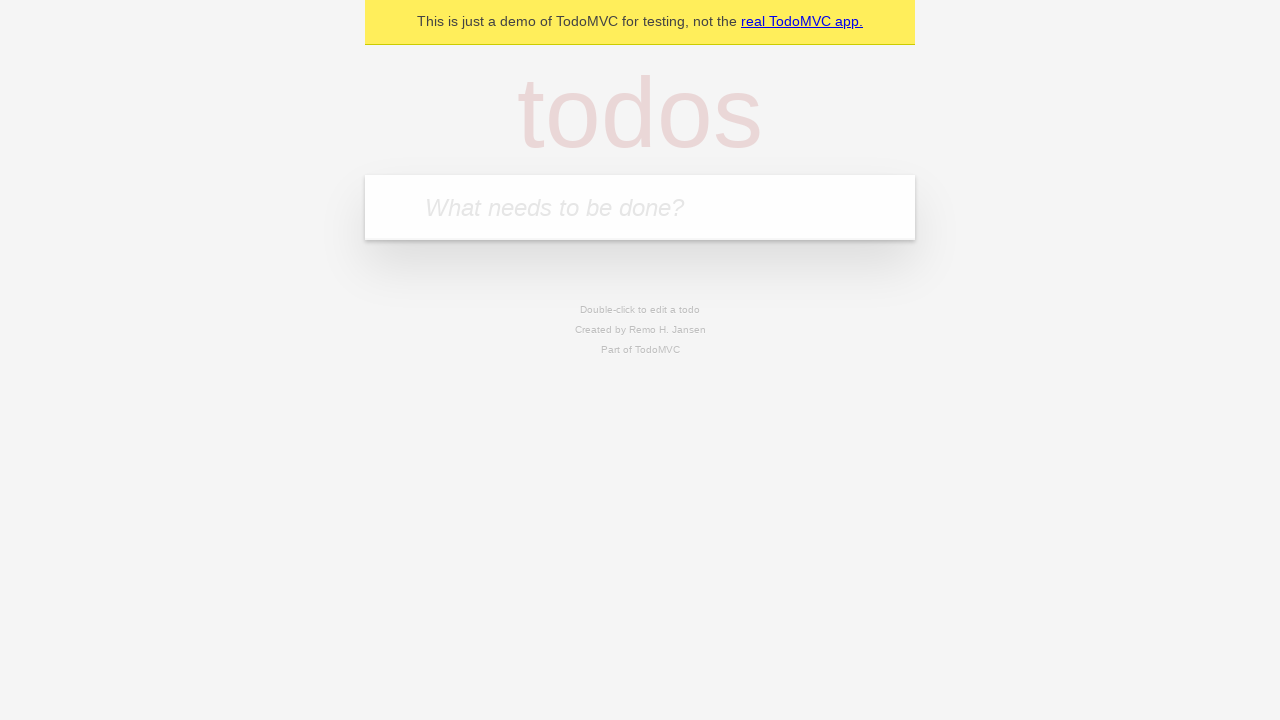

Filled todo input with 'buy some cheese' on internal:attr=[placeholder="What needs to be done?"i]
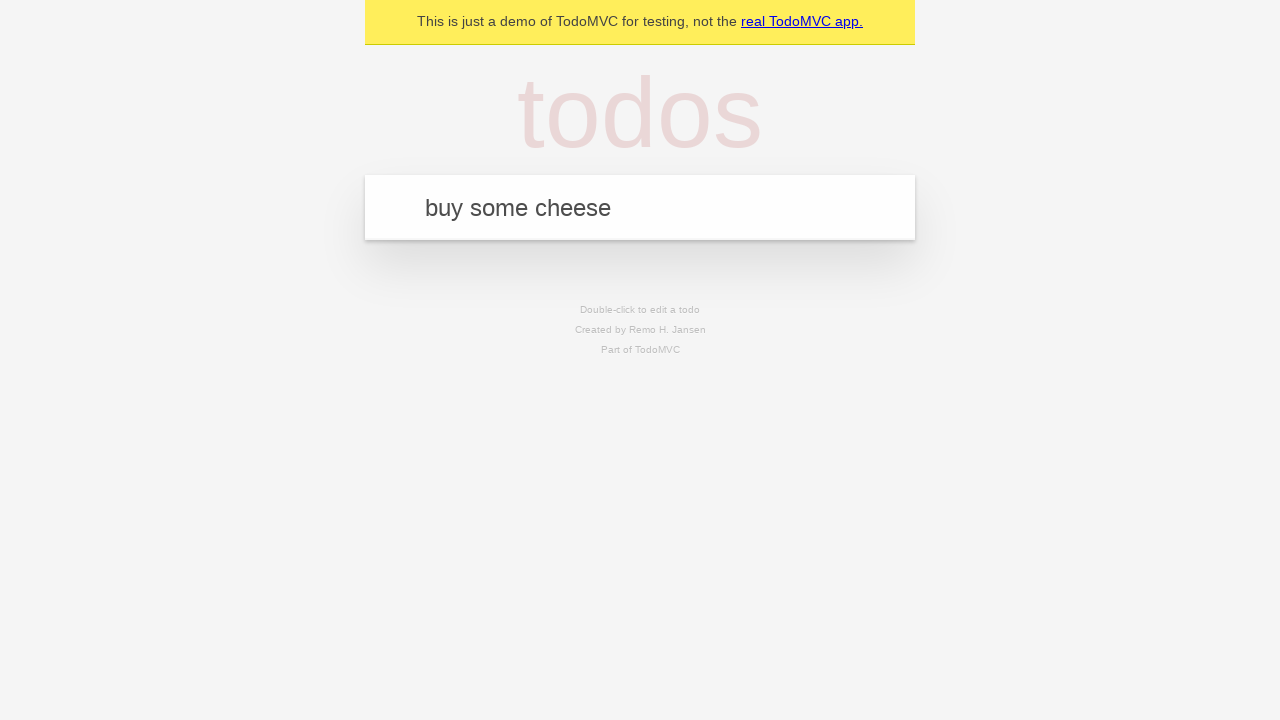

Pressed Enter to create todo 'buy some cheese' on internal:attr=[placeholder="What needs to be done?"i]
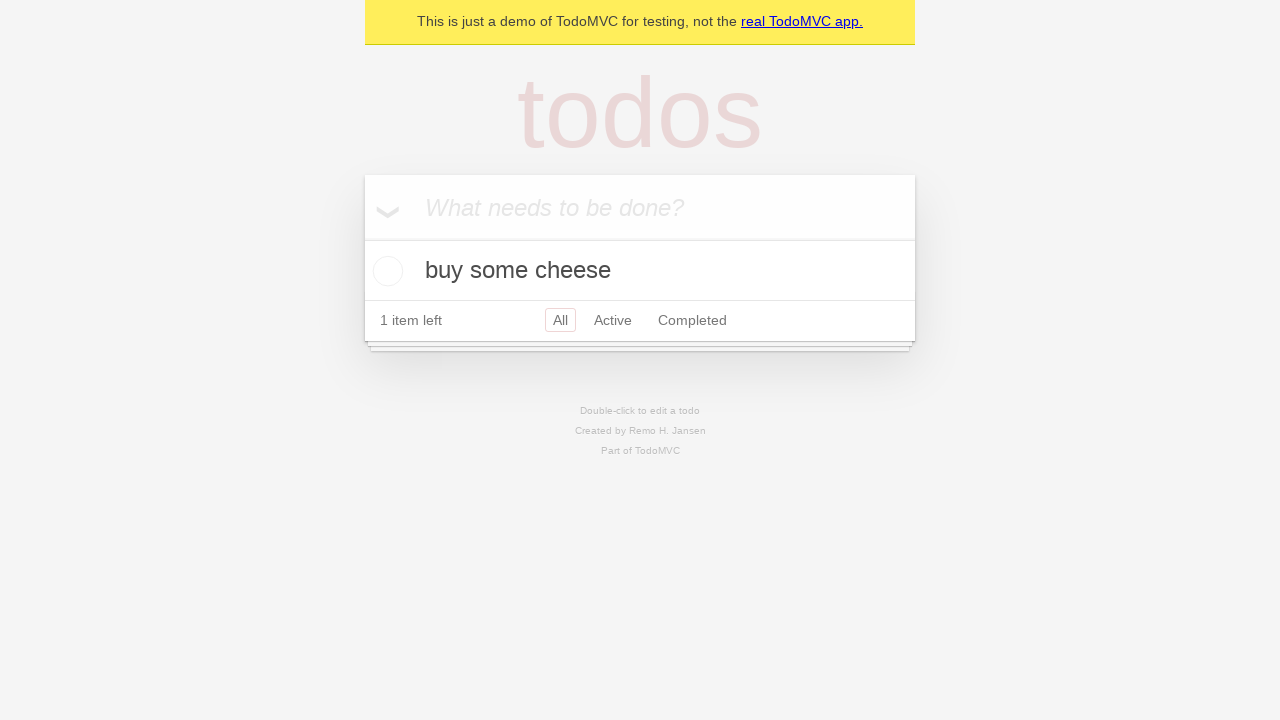

Filled todo input with 'feed the cat' on internal:attr=[placeholder="What needs to be done?"i]
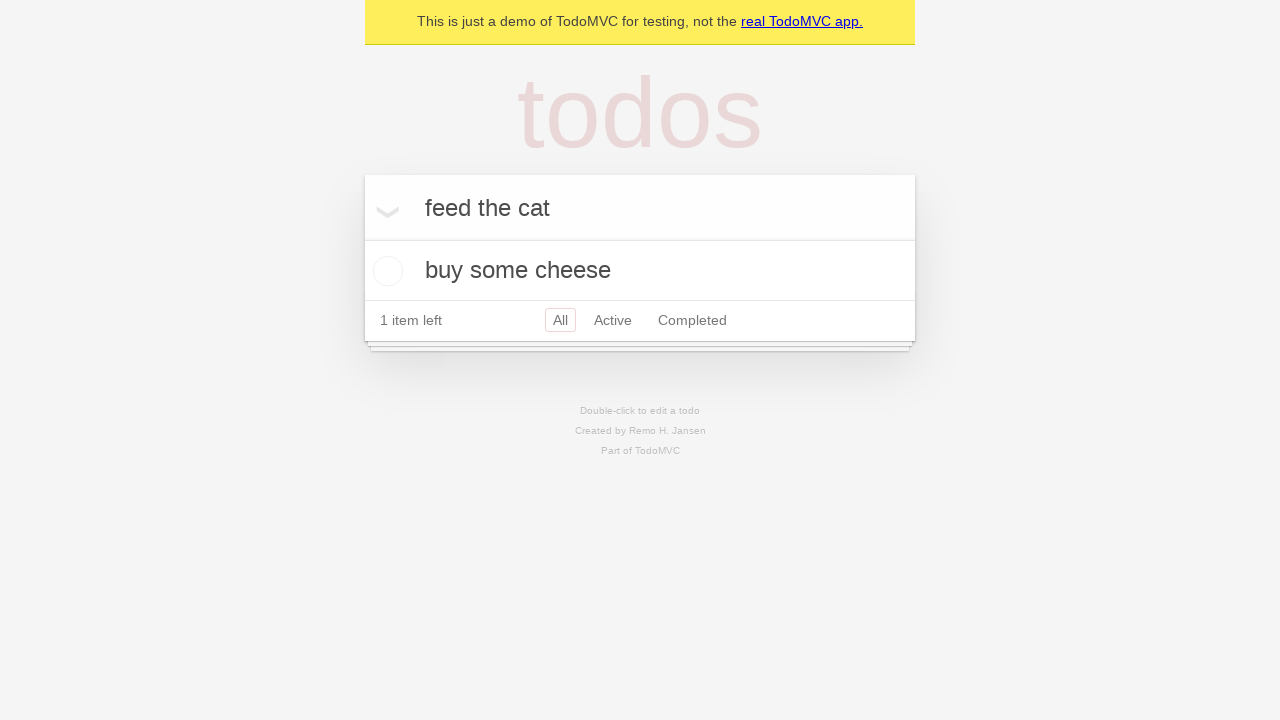

Pressed Enter to create todo 'feed the cat' on internal:attr=[placeholder="What needs to be done?"i]
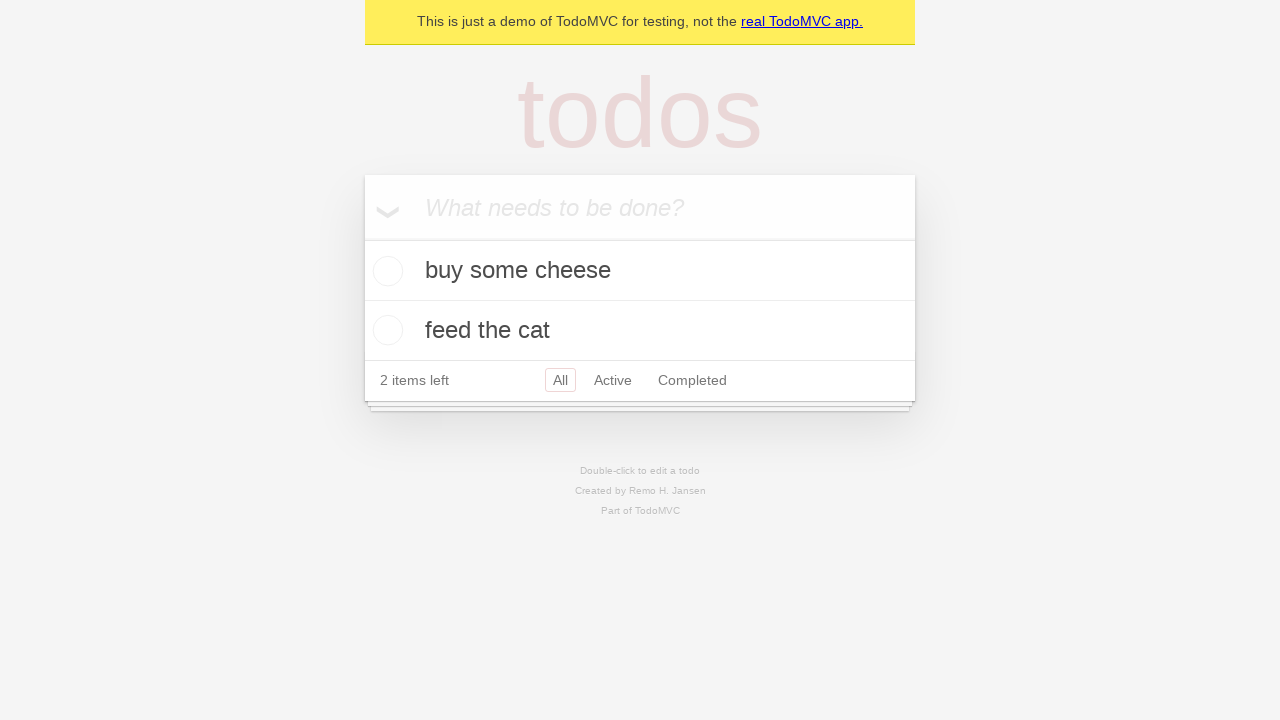

Filled todo input with 'book a doctors appointment' on internal:attr=[placeholder="What needs to be done?"i]
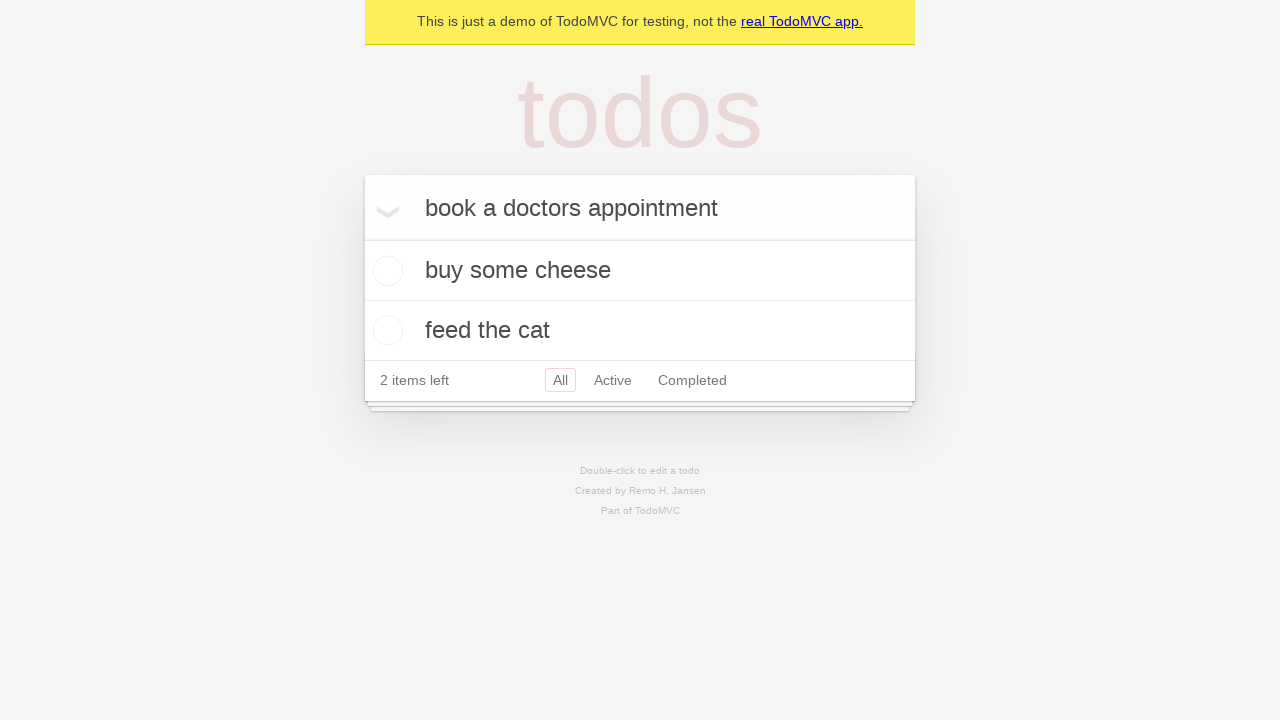

Pressed Enter to create todo 'book a doctors appointment' on internal:attr=[placeholder="What needs to be done?"i]
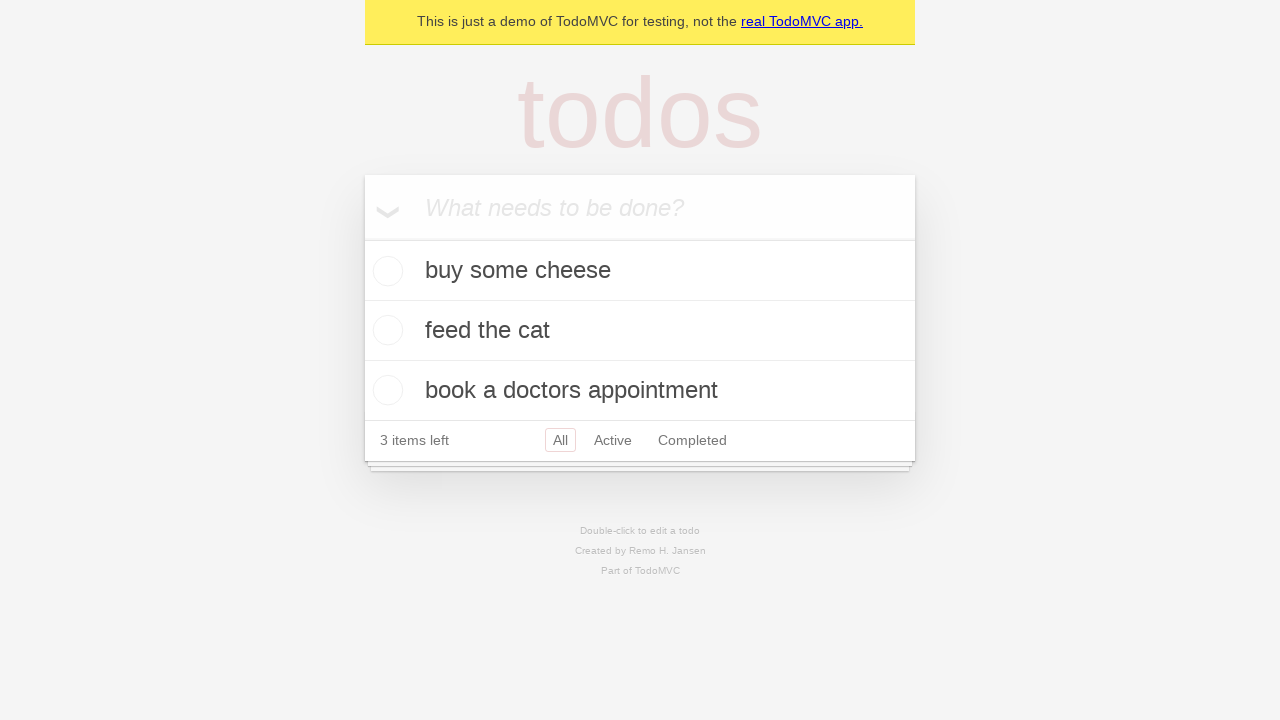

Waited for todo items to be created
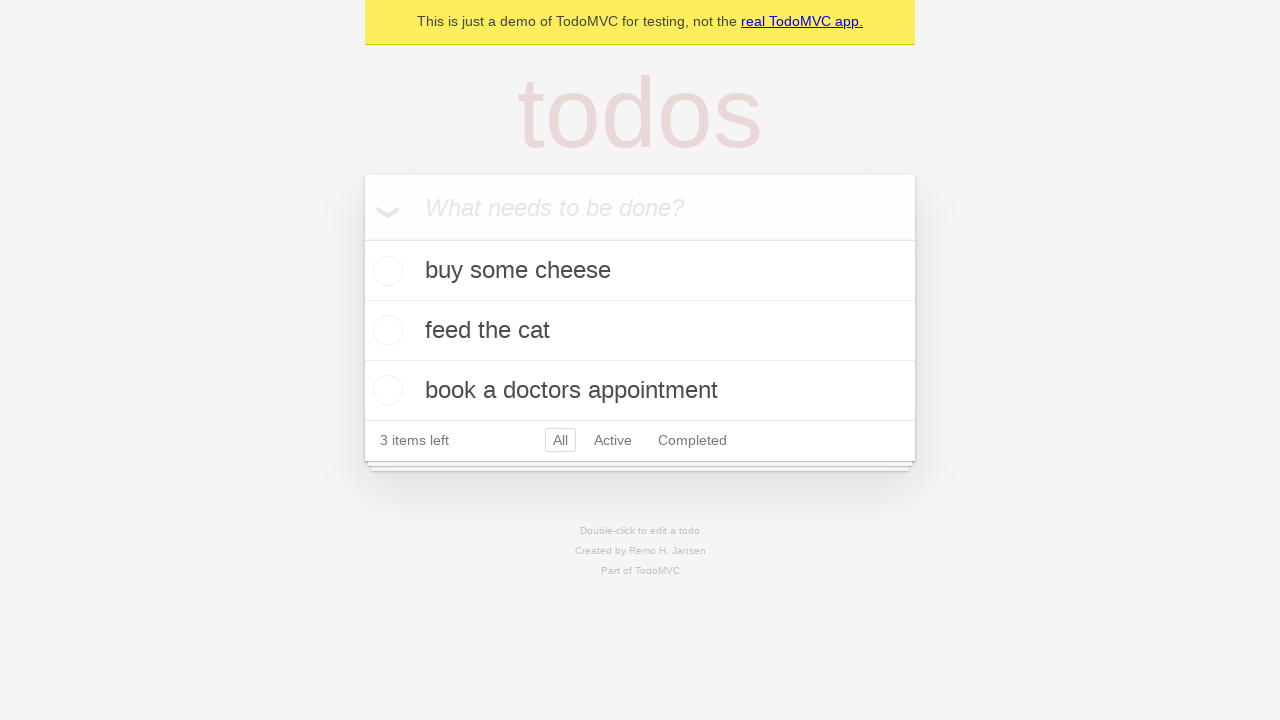

Located the toggle all checkbox
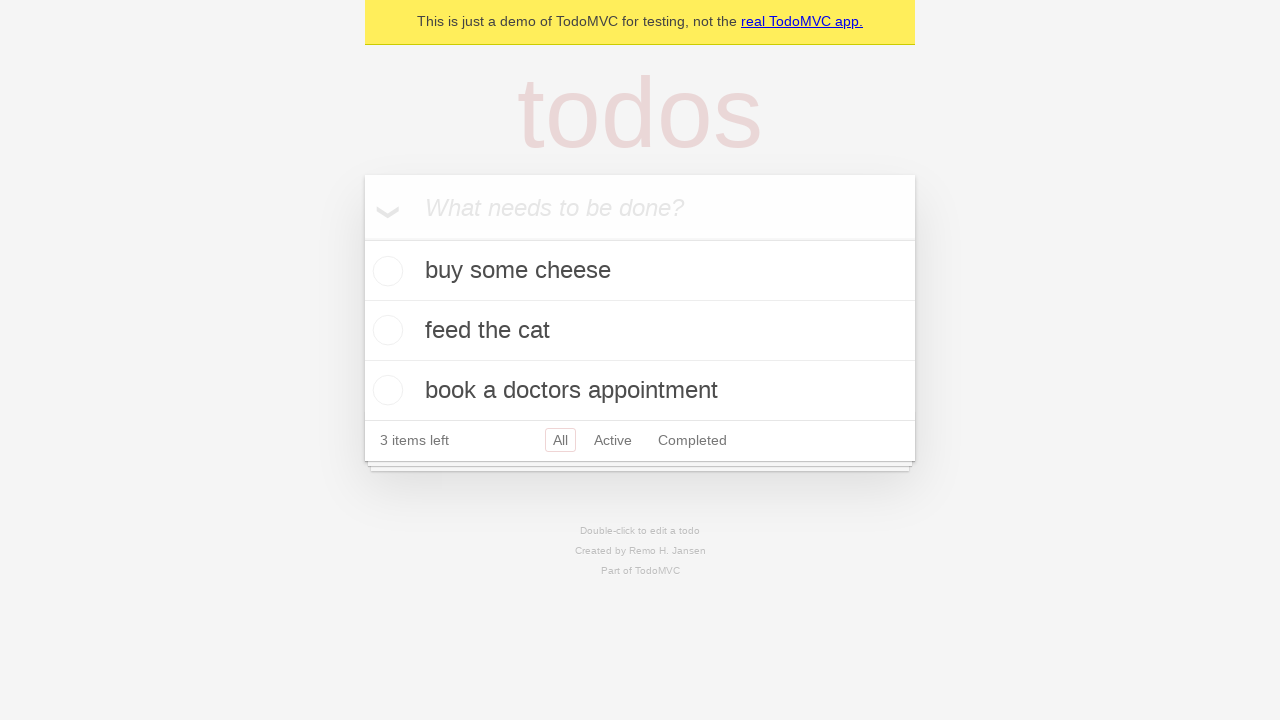

Checked toggle all to mark all todos as complete at (362, 238) on internal:label="Mark all as complete"i
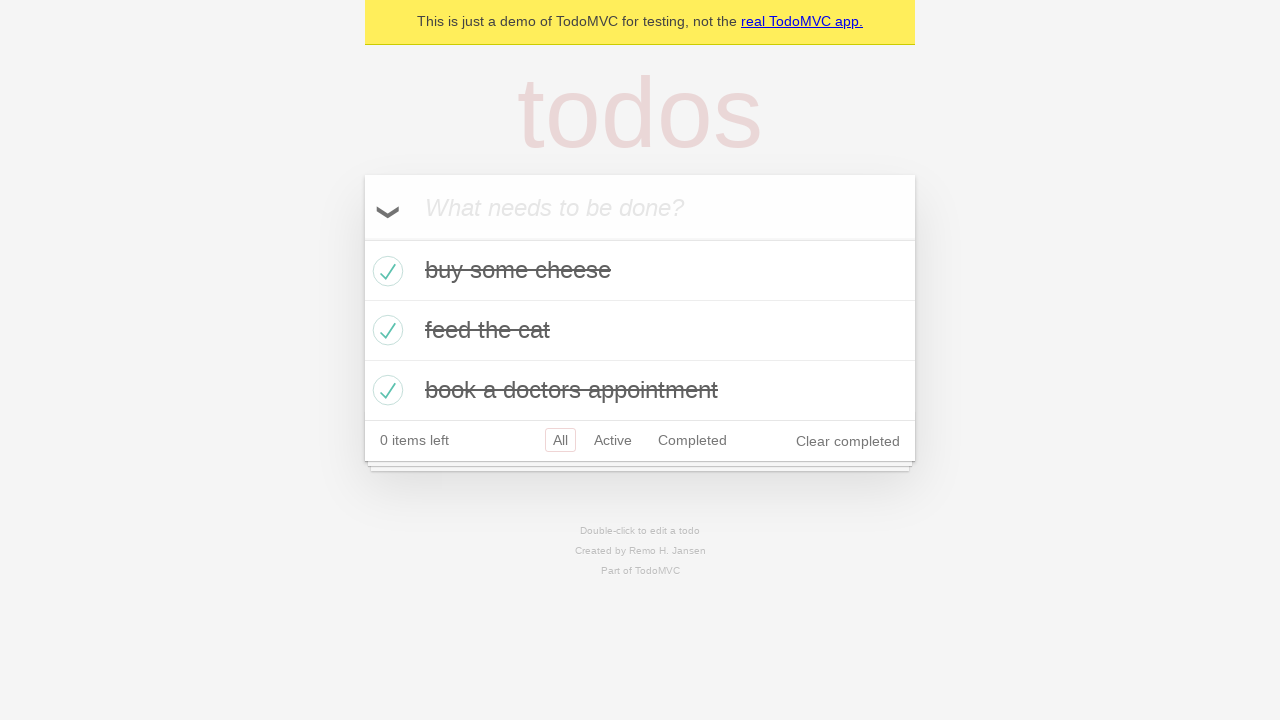

Unchecked toggle all to clear complete state of all todos at (362, 238) on internal:label="Mark all as complete"i
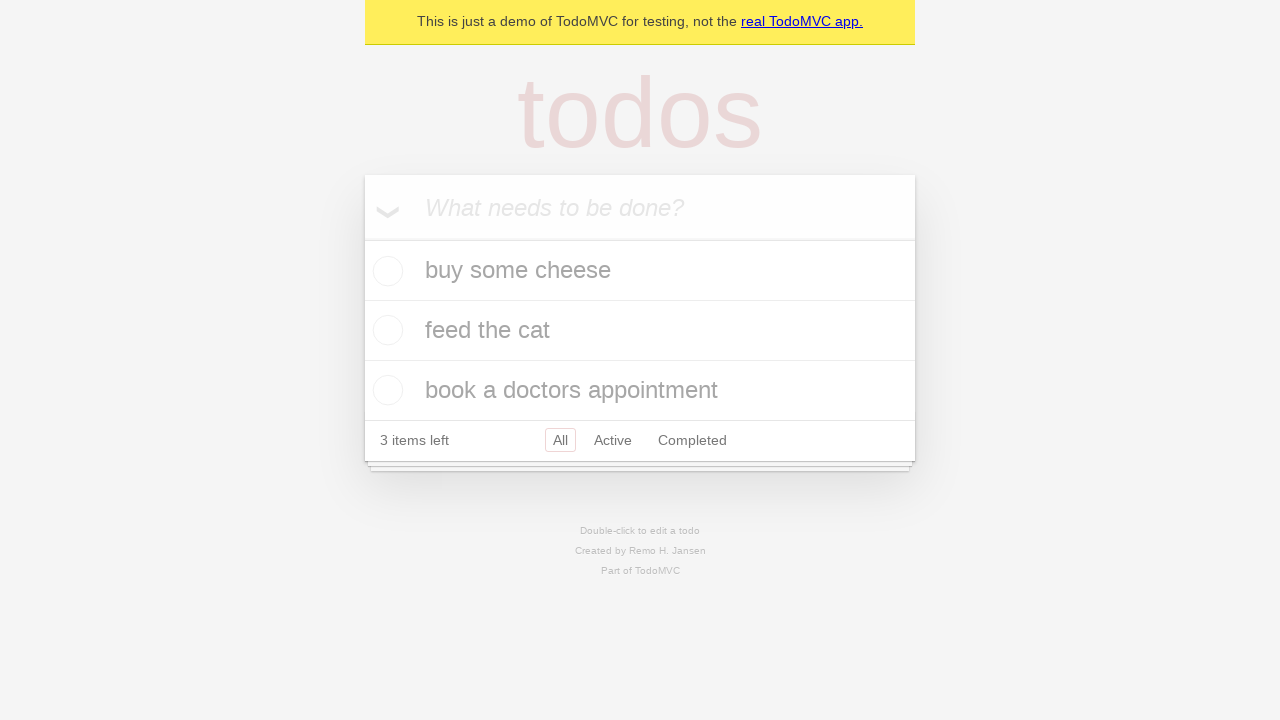

Waited for state update to complete
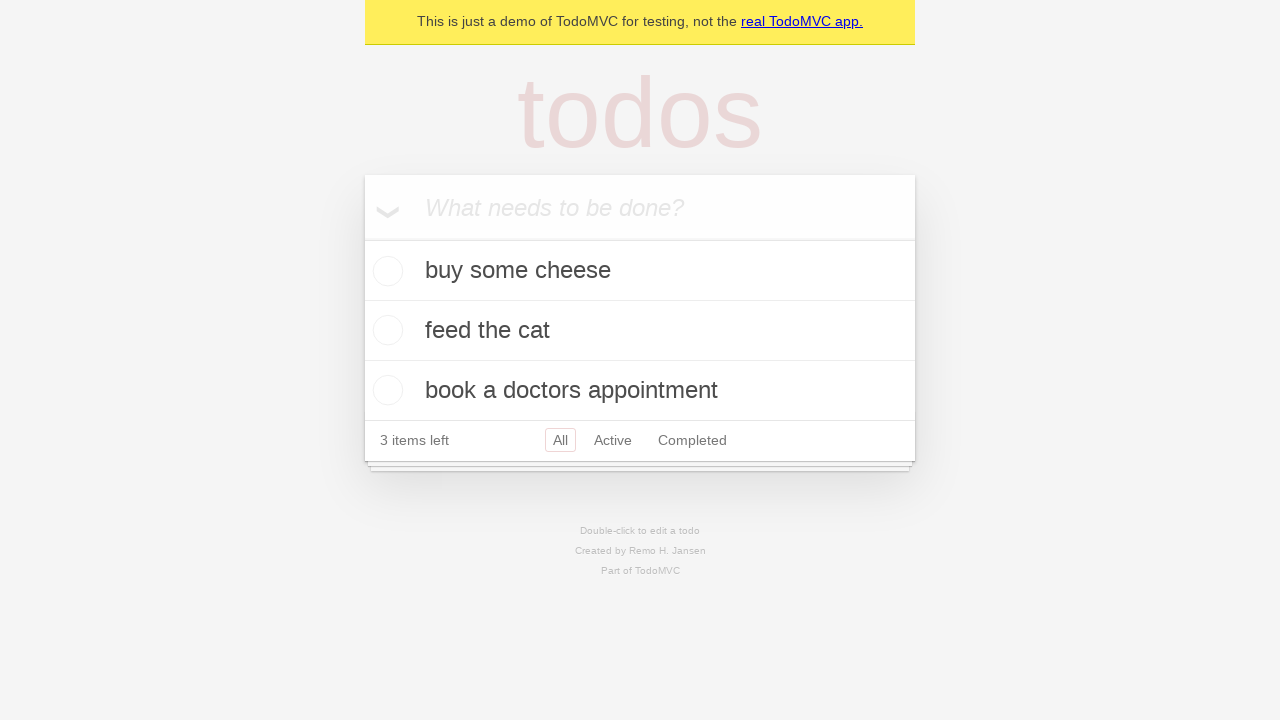

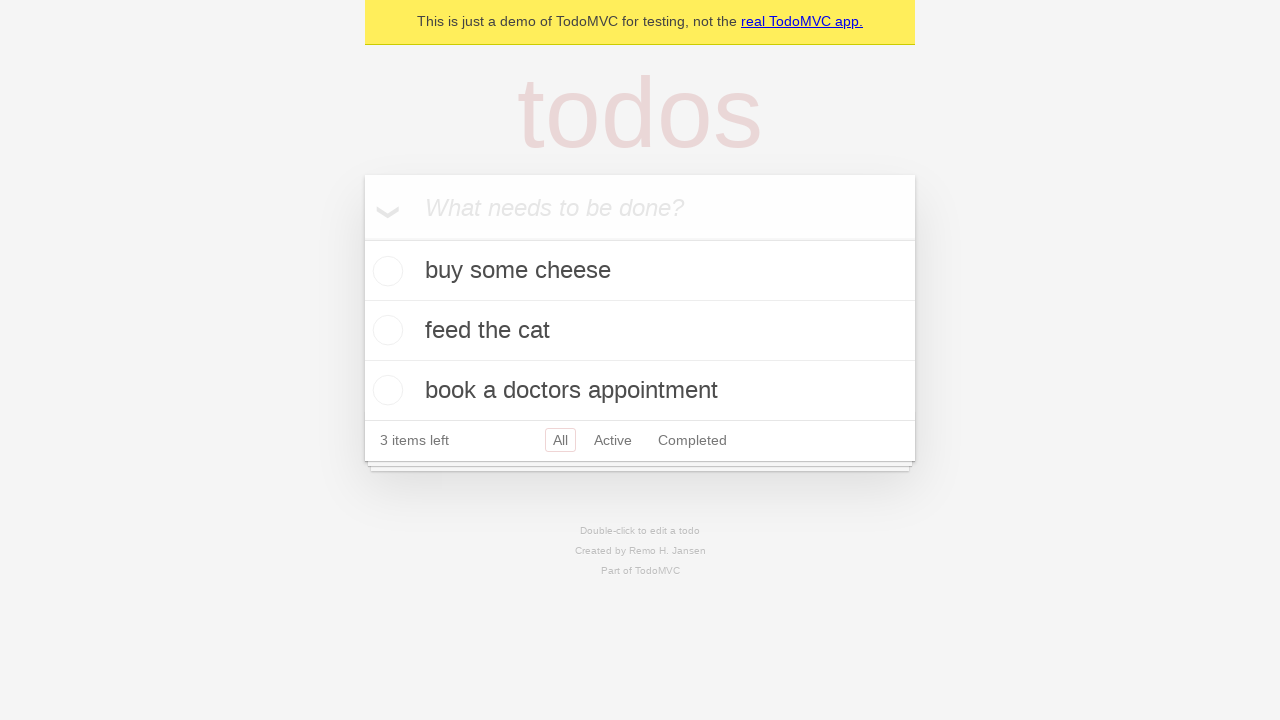